Tests search functionality by selecting a specific section 'Transports' from dropdown and submitting the search.

Starting URL: https://www.ss.lv/lv/search/

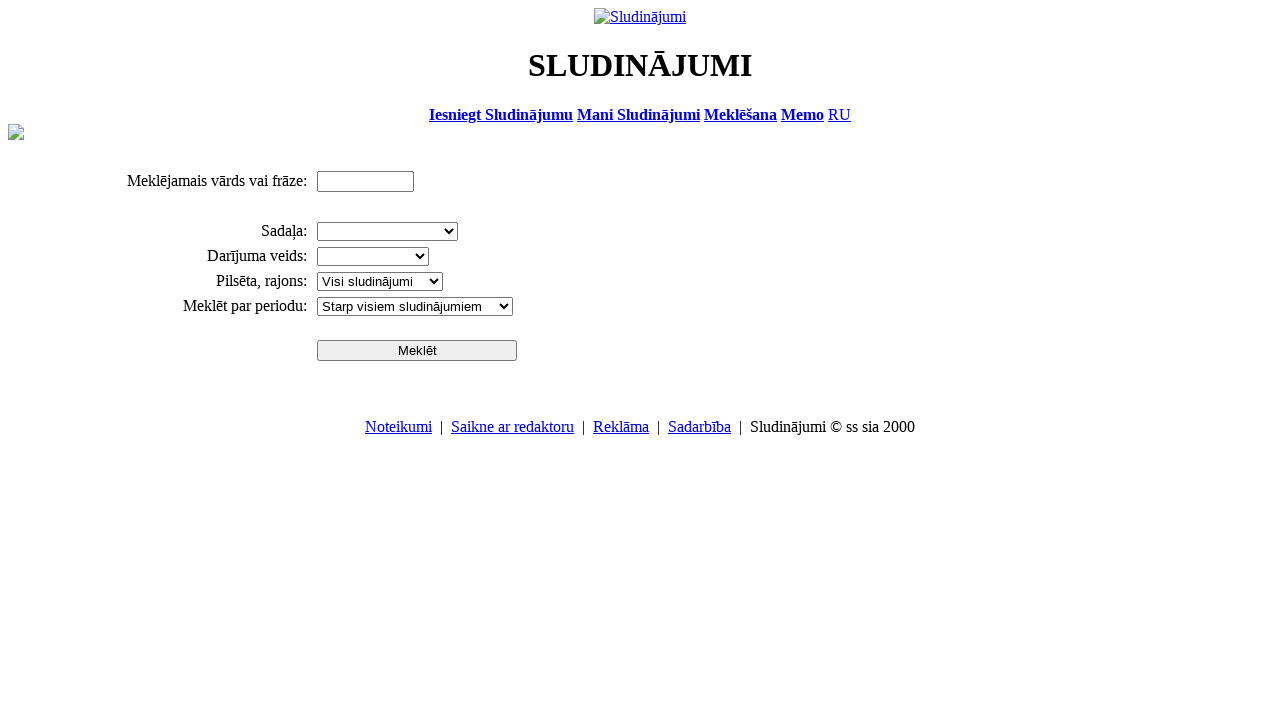

Selected 'Transports' section from dropdown on select[name='cid_0']
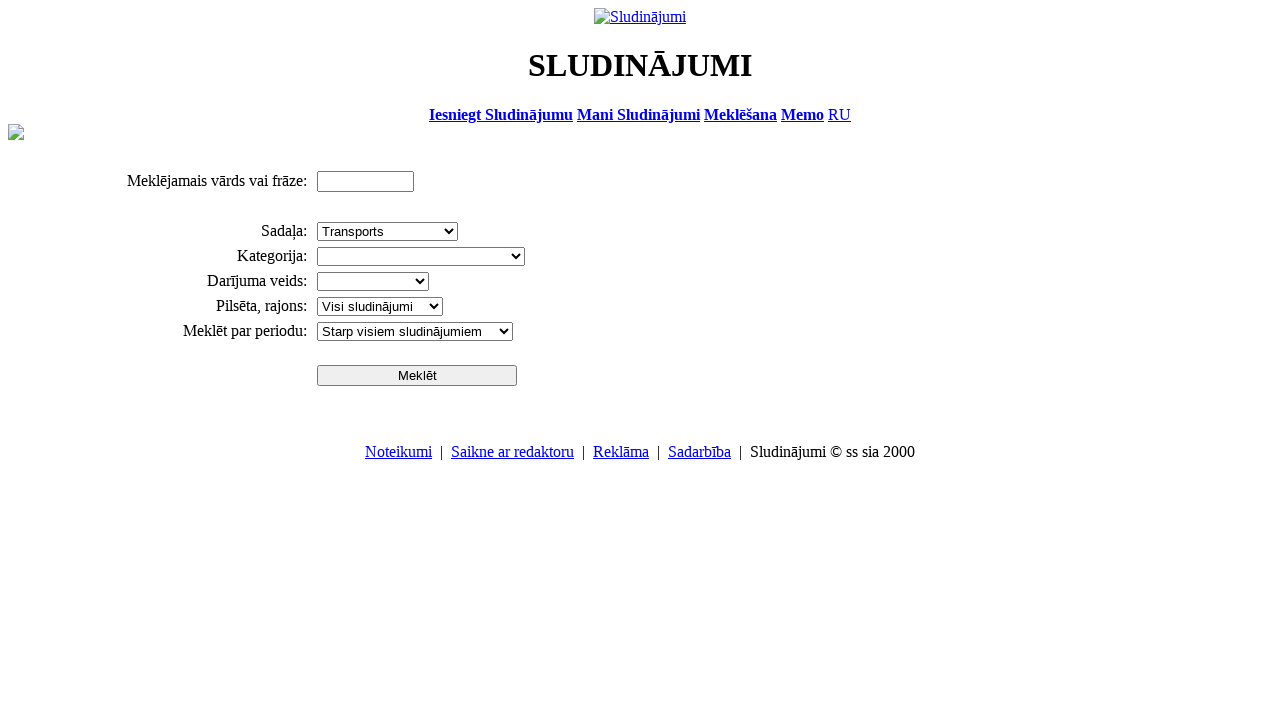

Clicked search button to submit the search at (417, 375) on input[name='btn']
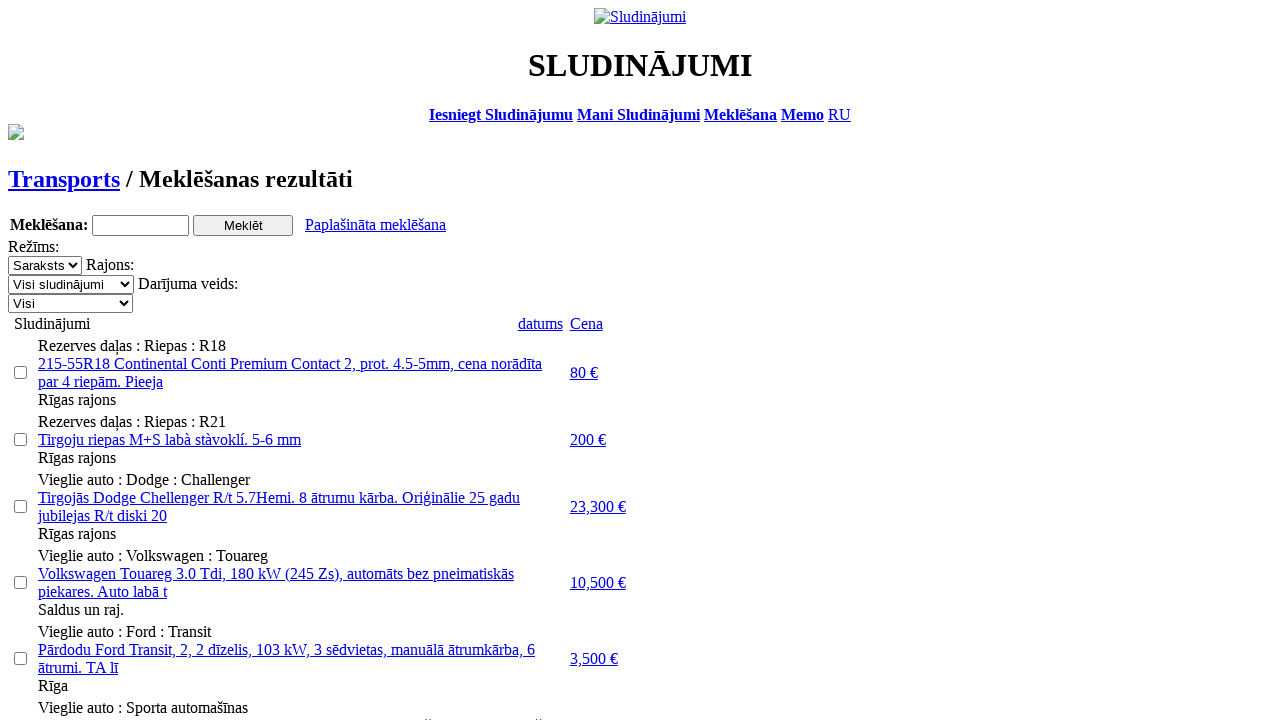

Search results loaded successfully
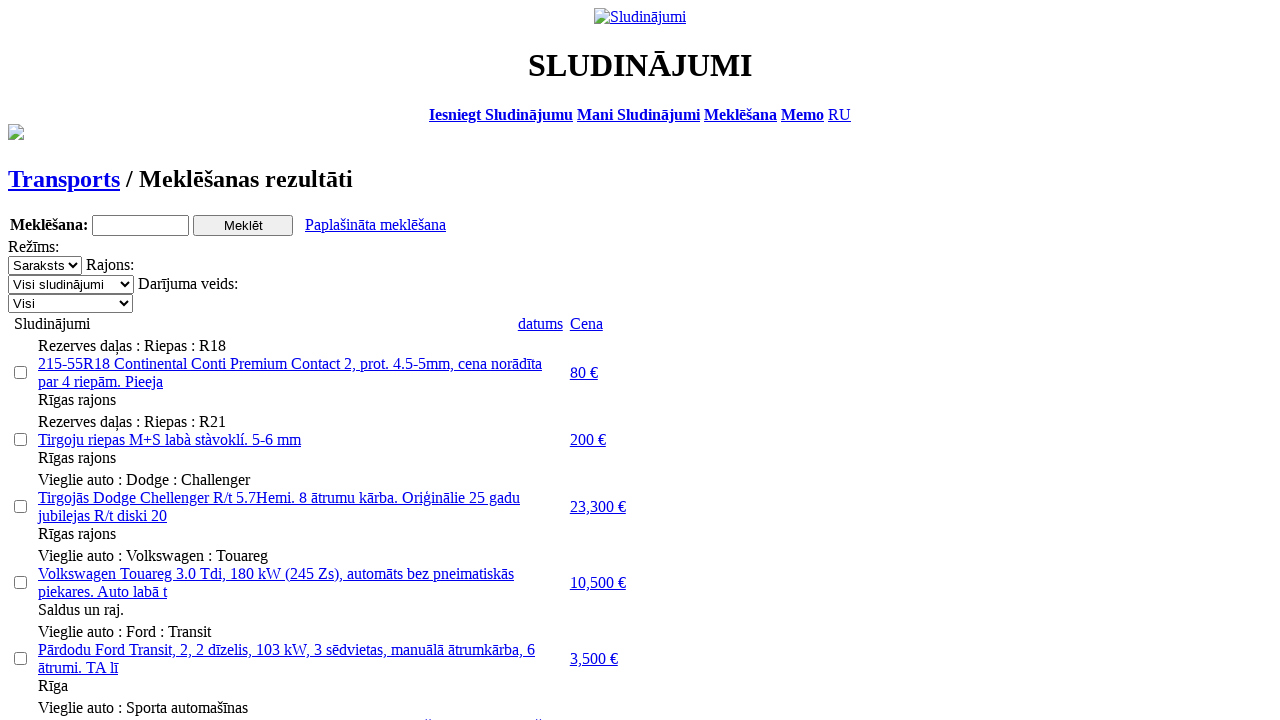

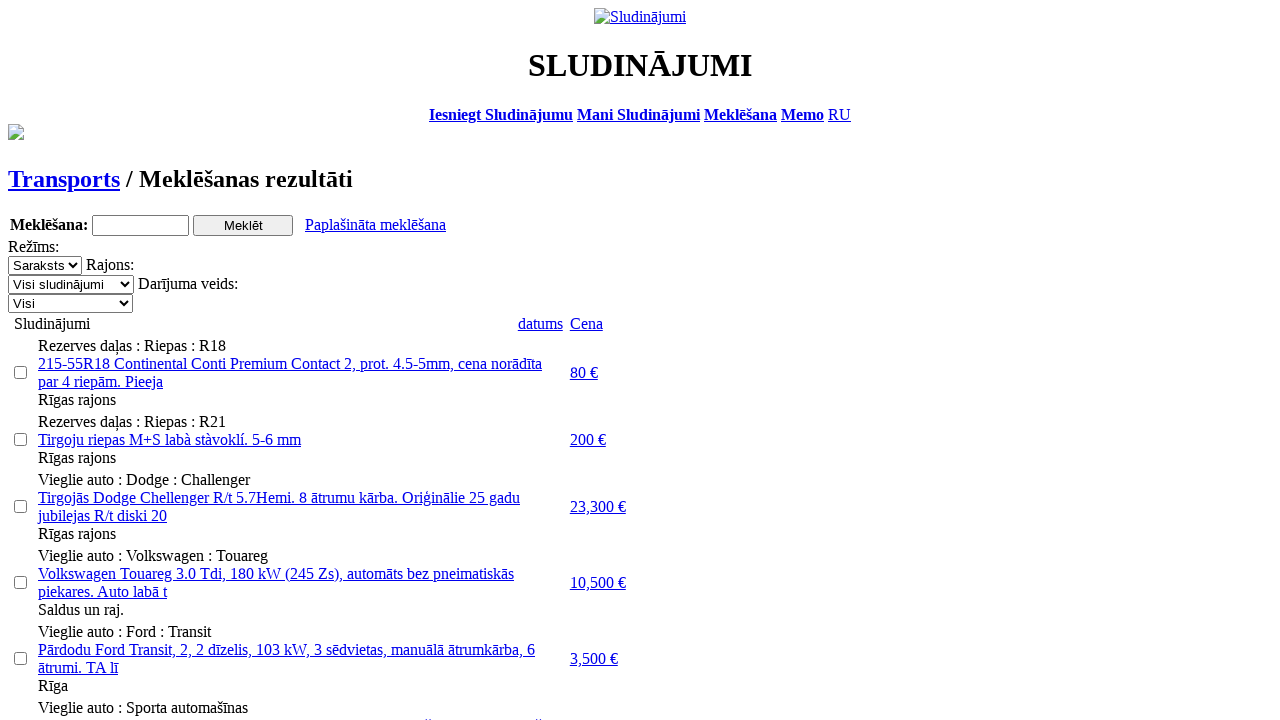